Tests the datepicker functionality by entering a date value and pressing Enter to confirm the selection

Starting URL: https://formy-project.herokuapp.com/datepicker

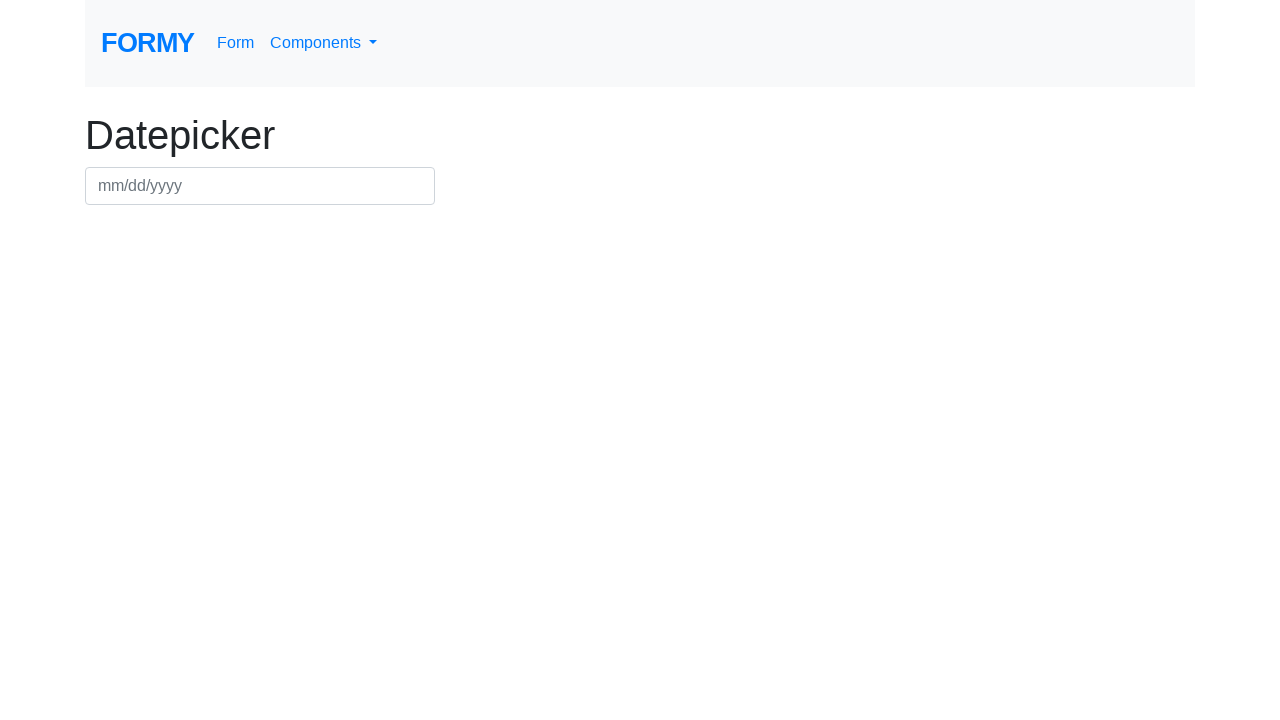

Filled datepicker field with date '07/15/2024' on #datepicker
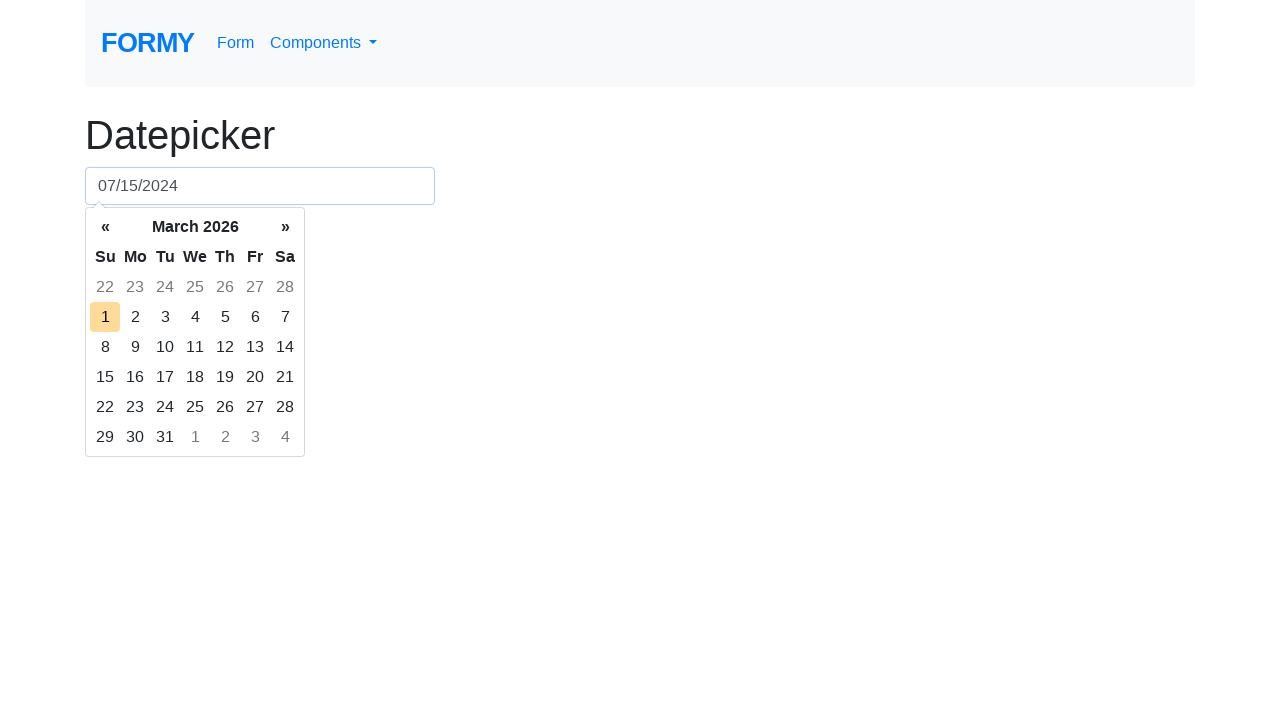

Pressed Enter to confirm date selection on #datepicker
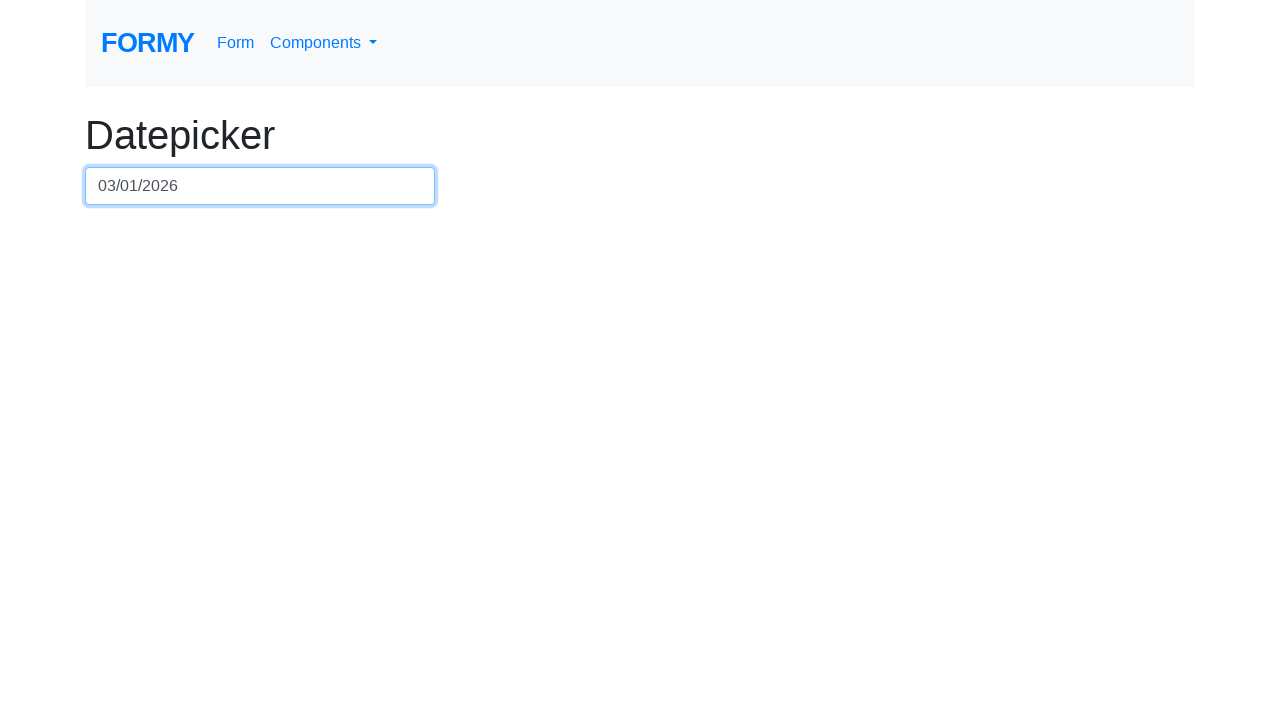

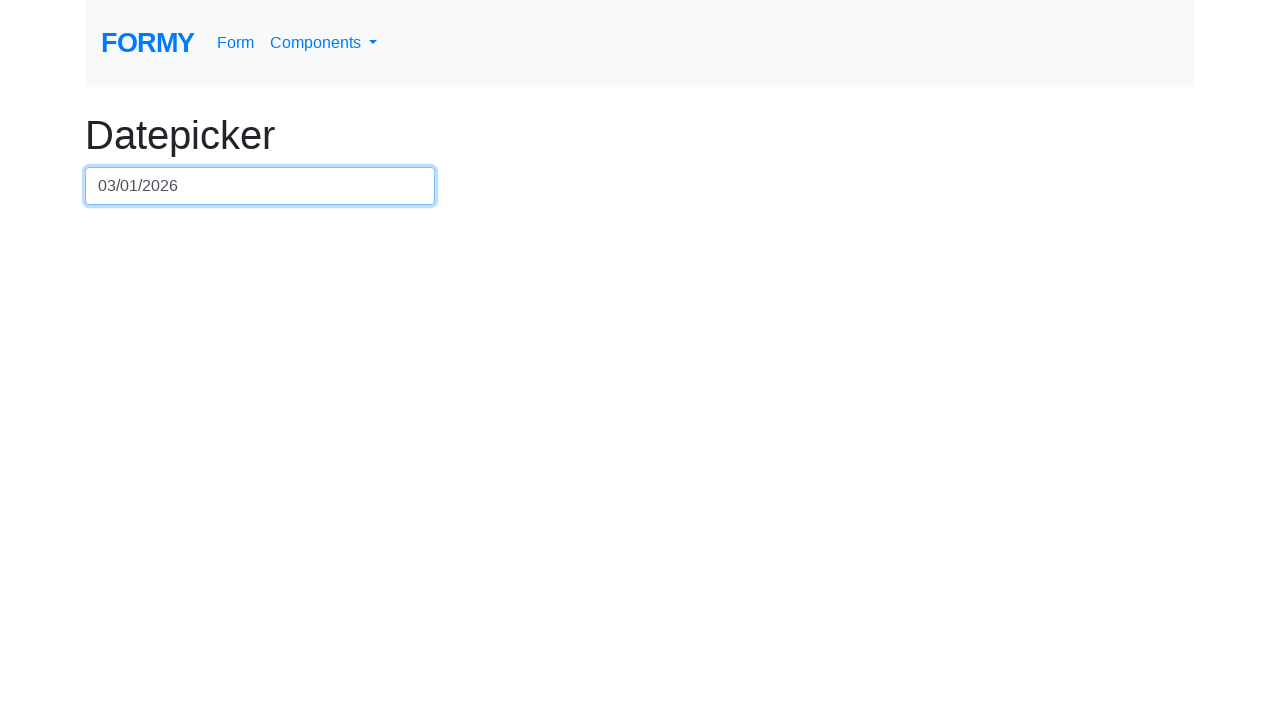